Tests JavaScript scrolling functionality by scrolling the page window by 500 pixels and then scrolling within a table element with fixed header.

Starting URL: https://rahulshettyacademy.com/AutomationPractice/

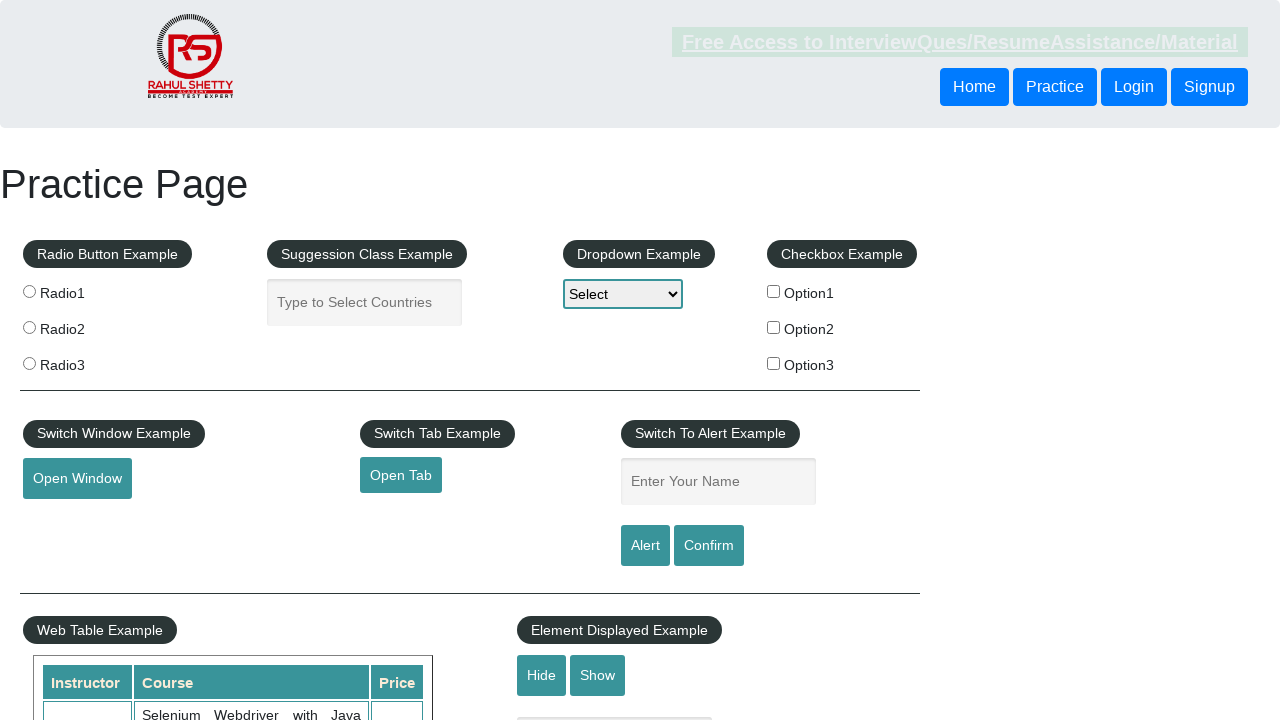

Scrolled page window down by 500 pixels using JavaScript
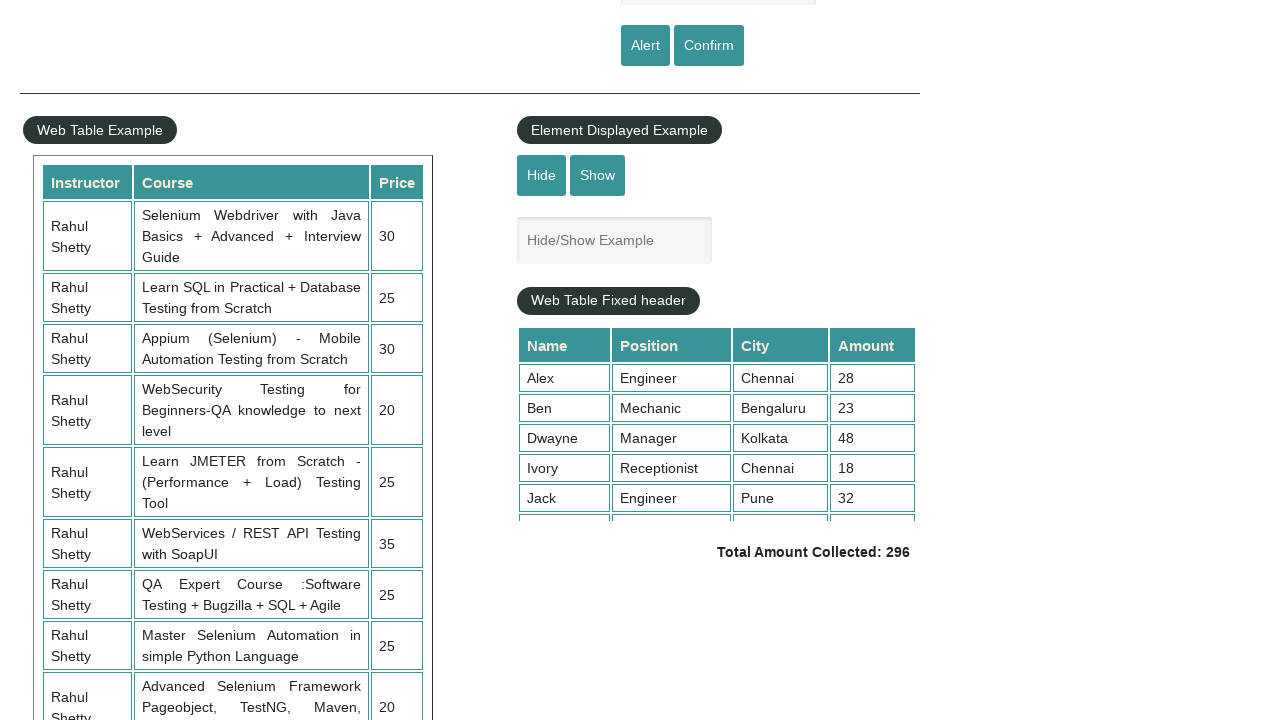

Waited 1 second to observe window scroll effect
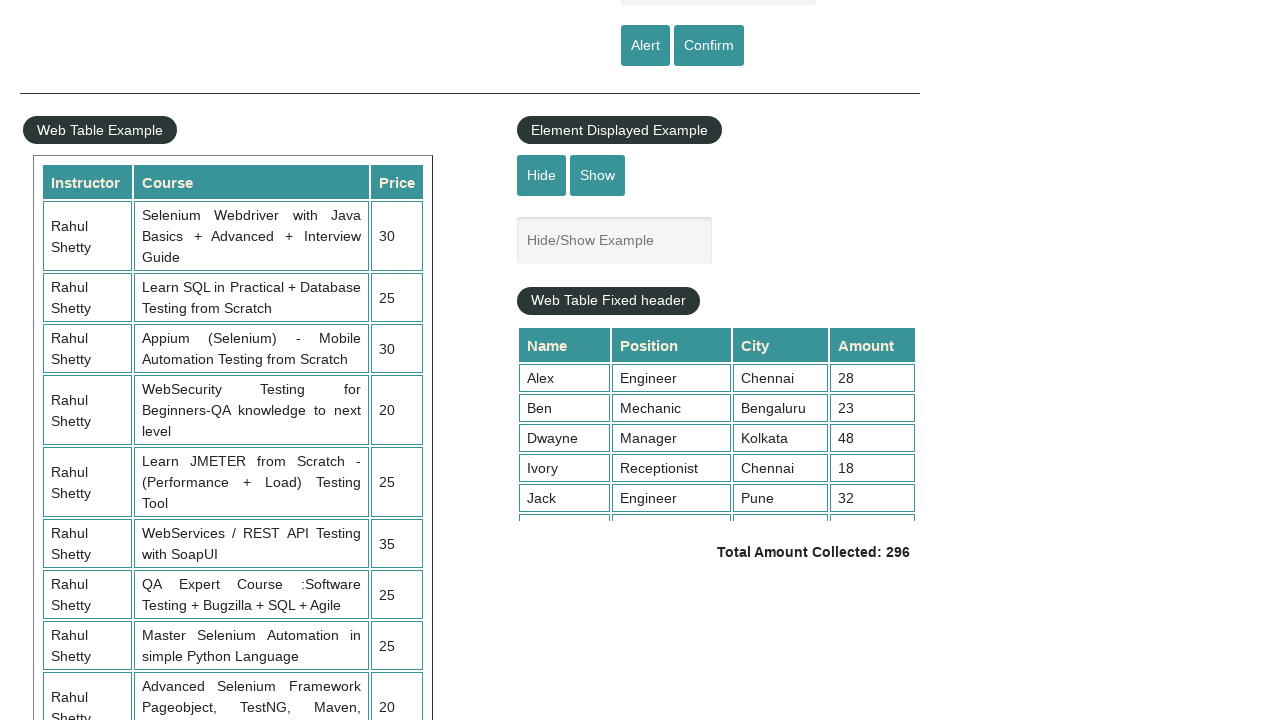

Scrolled table element with fixed header by 5000 pixels using JavaScript
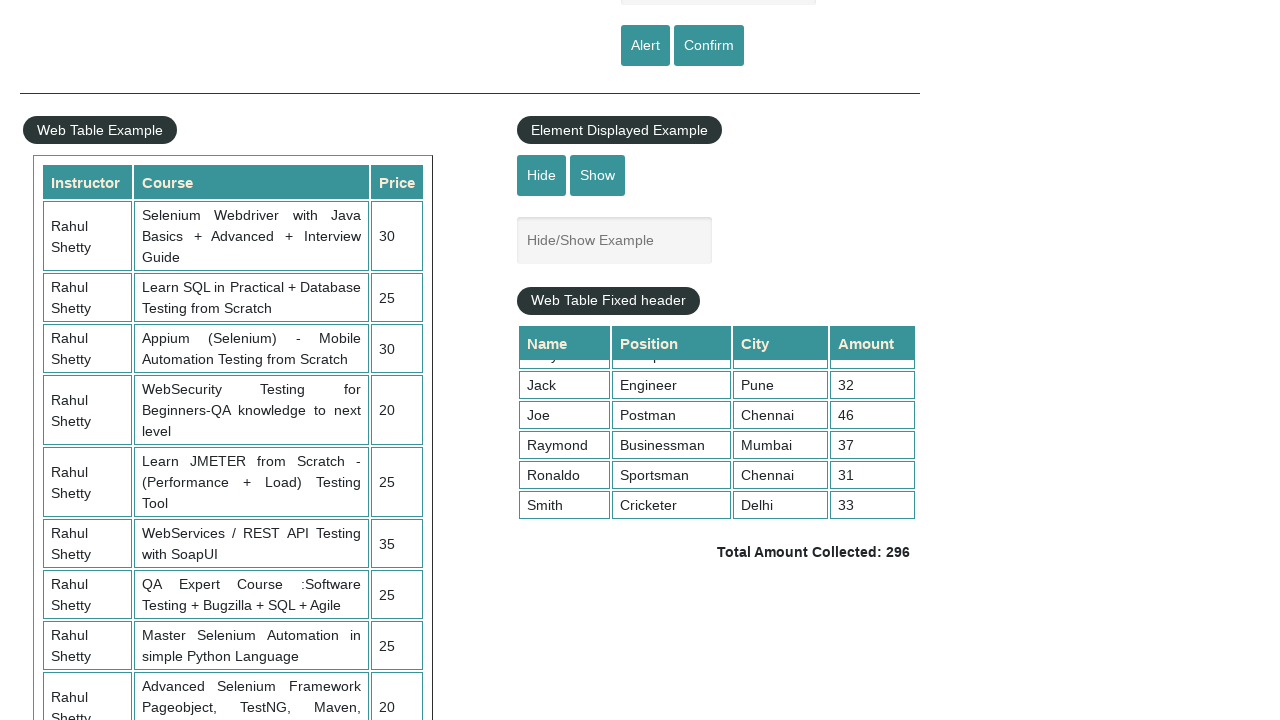

Waited 1 second to observe table scroll effect
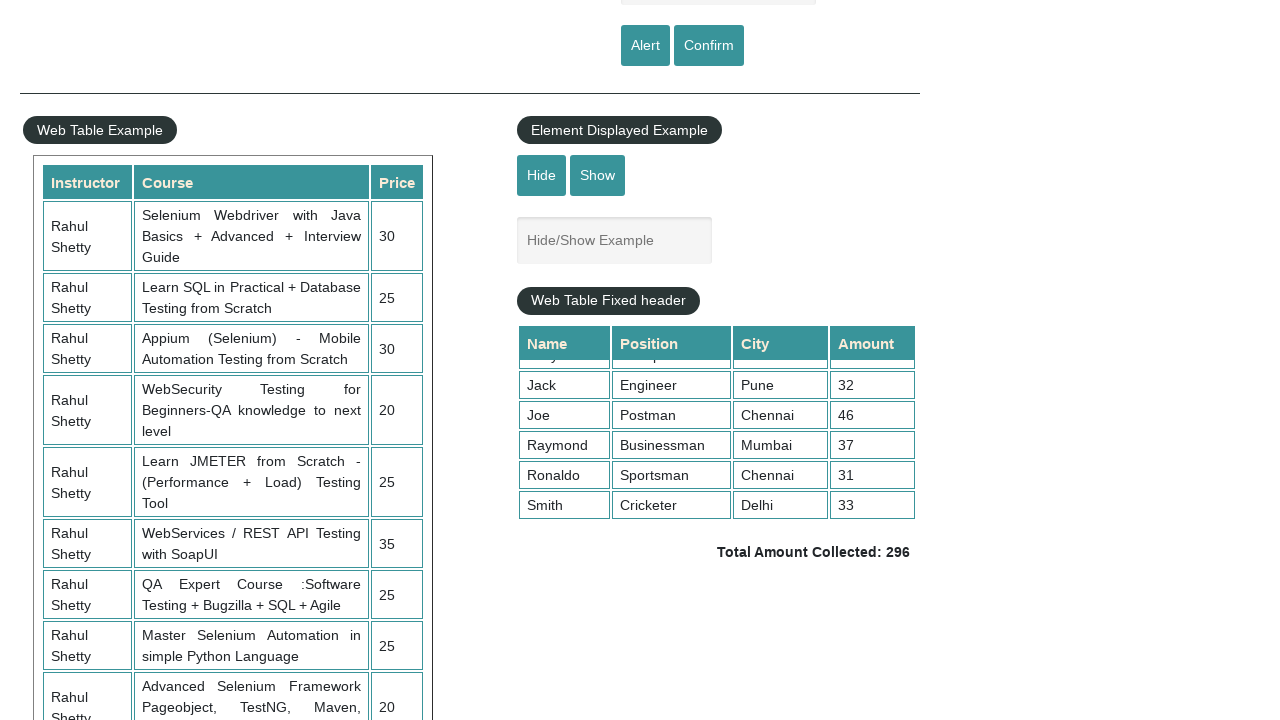

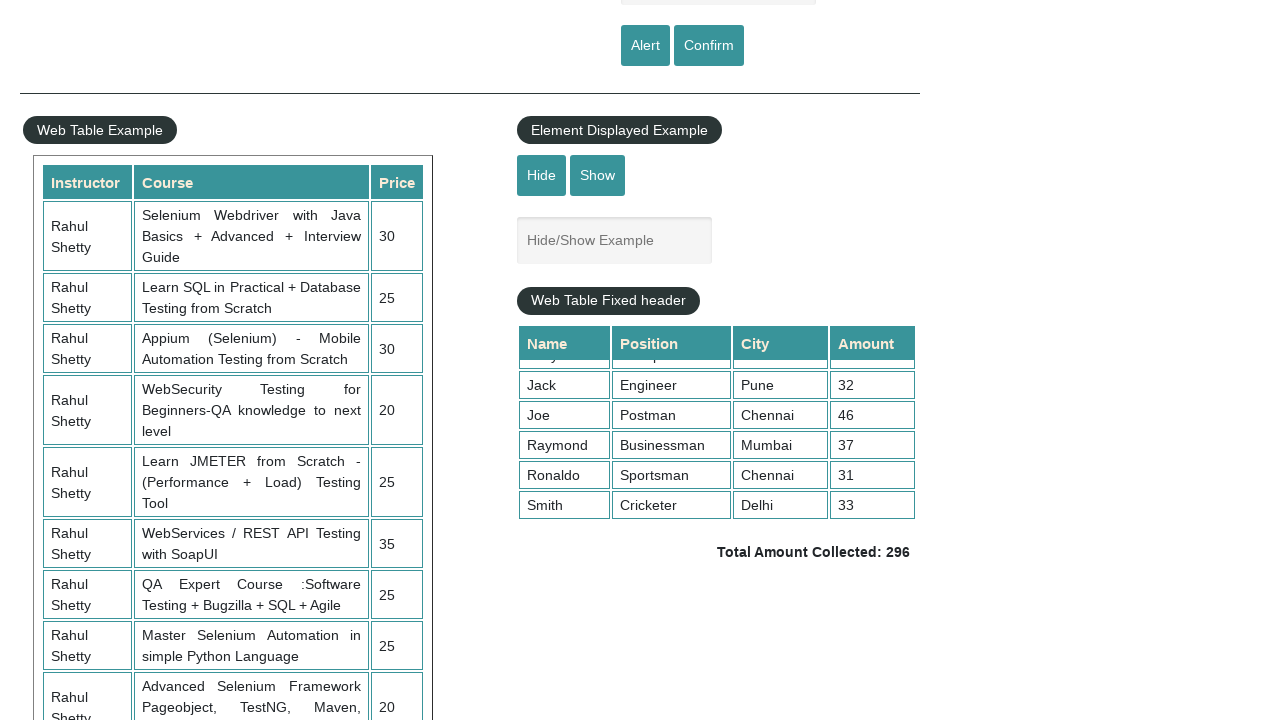